Tests handling nested frames by switching to outer frame then inner frame and filling a text field

Starting URL: https://demo.automationtesting.in/Frames.html

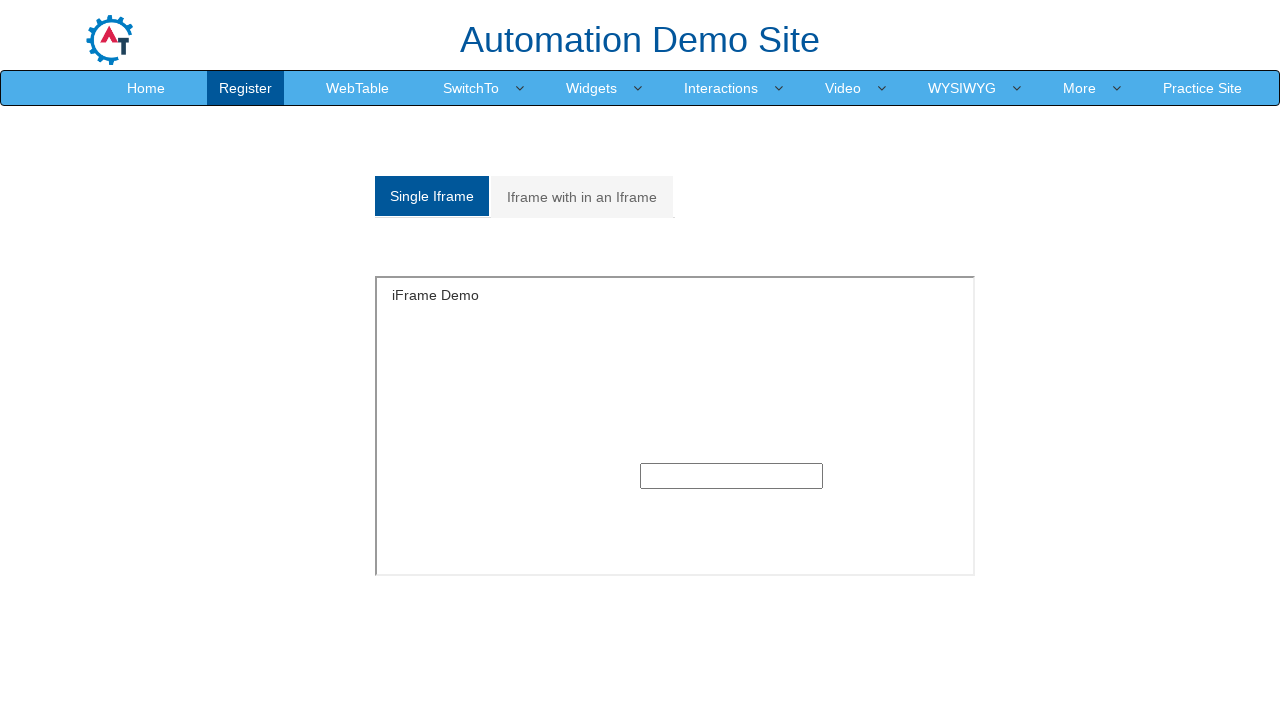

Clicked on nested frames tab at (582, 197) on xpath=/html/body/section/div[1]/div/div/div/div[1]/div/ul/li[2]/a
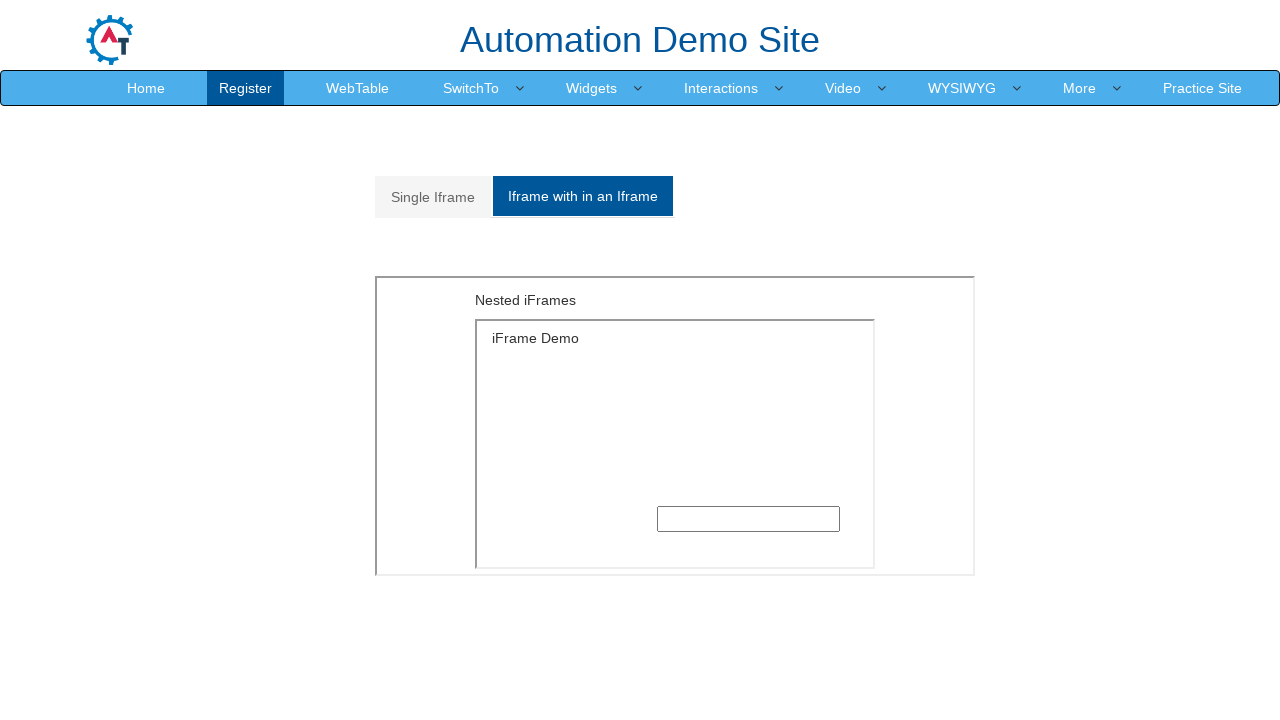

Located outer frame element
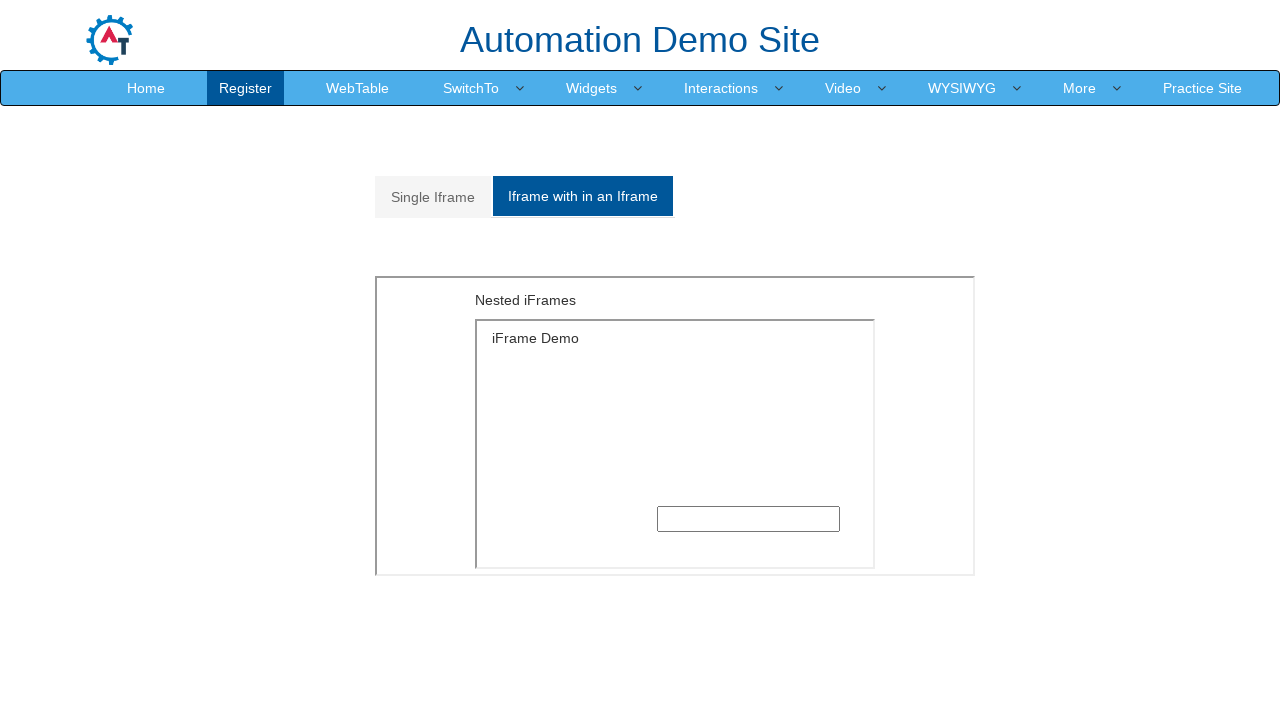

Switched to outer frame
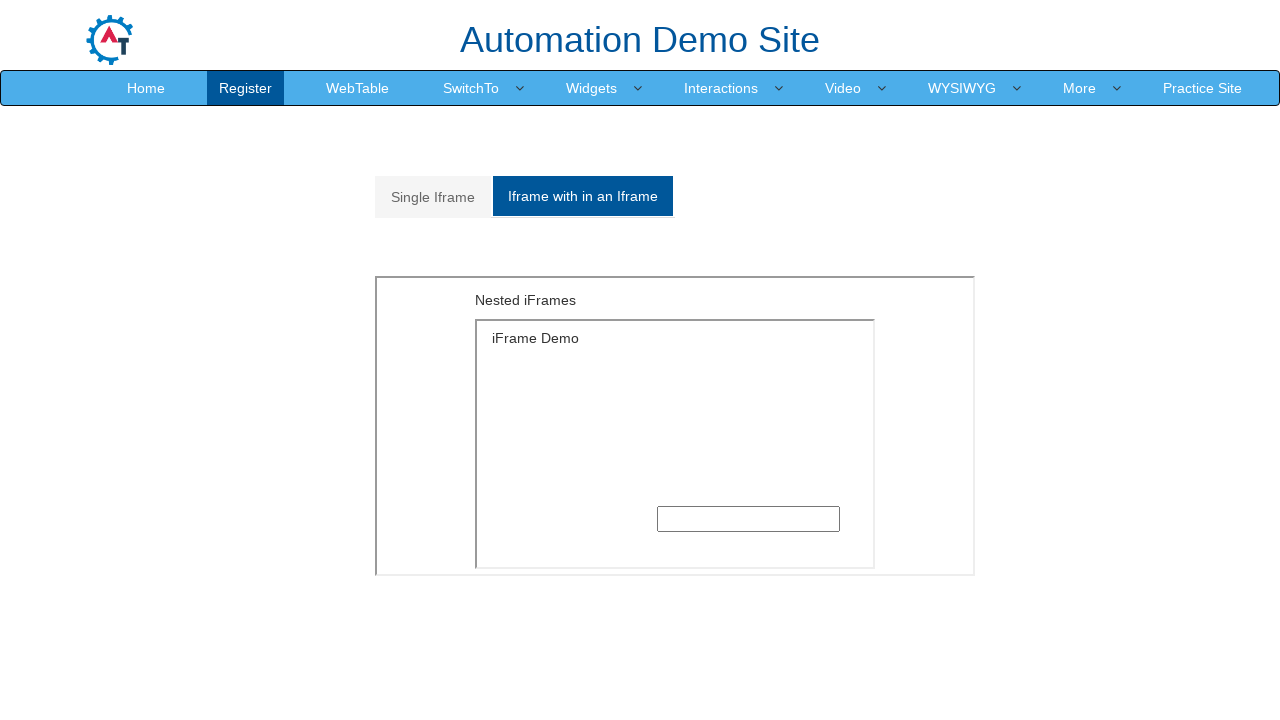

Located inner frame within outer frame
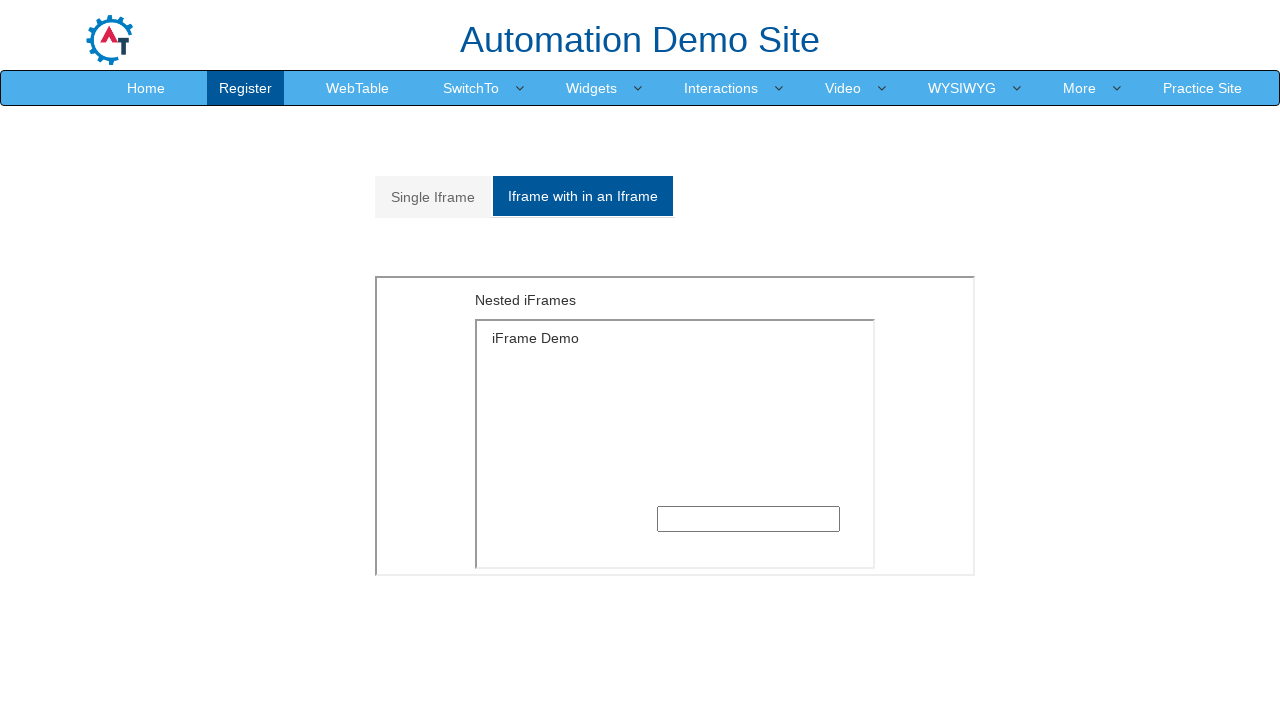

Filled text field in inner frame with 'End of Frames' on xpath=//*[@id='Multiple']/iframe >> internal:control=enter-frame >> xpath=/html/
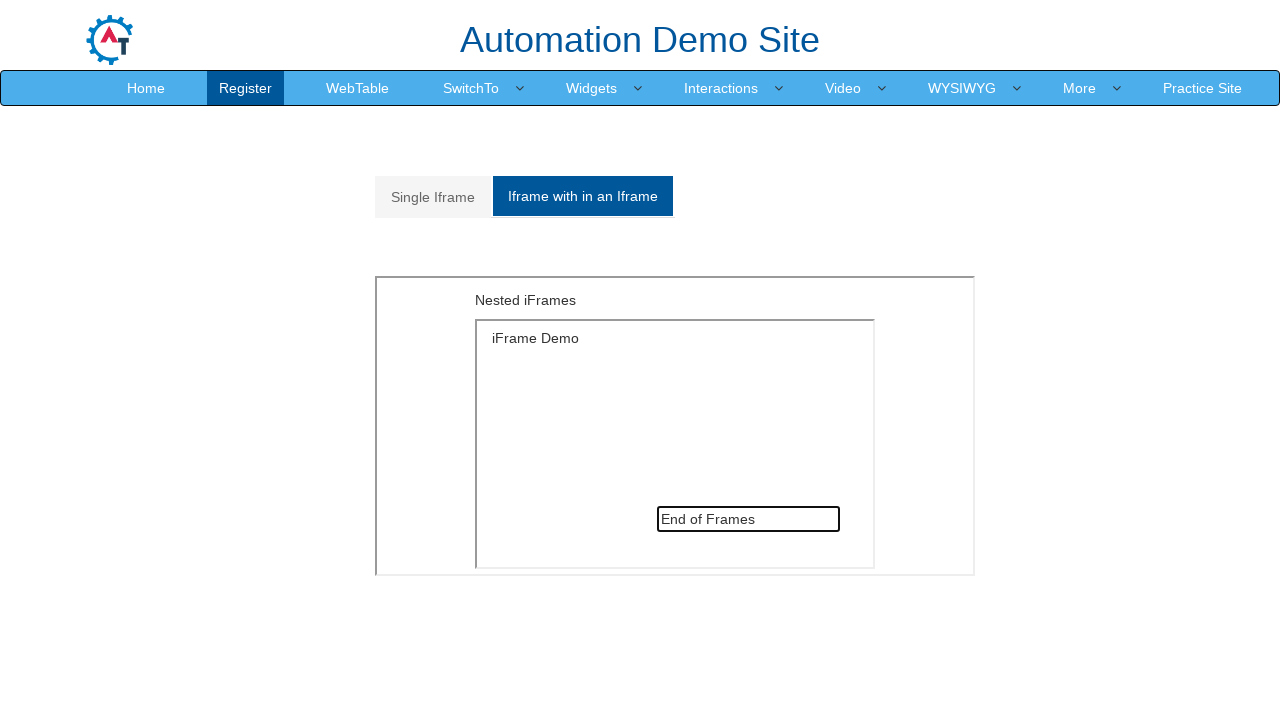

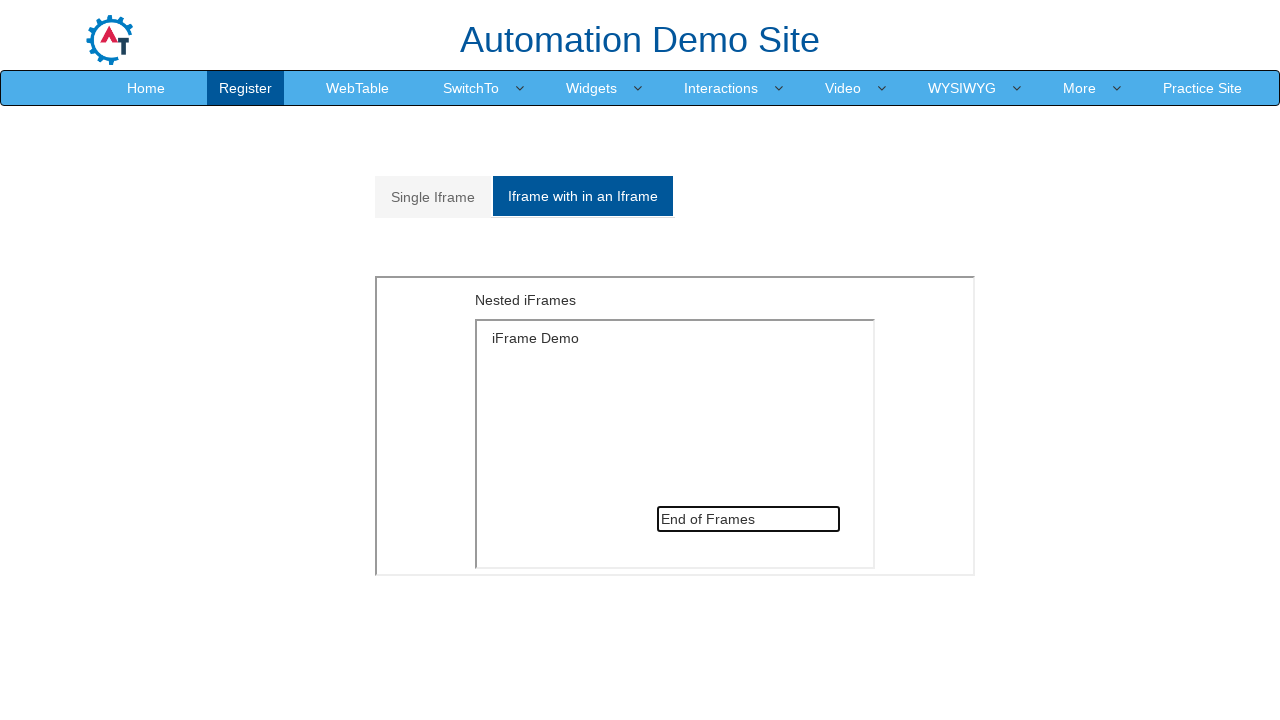